Tests dynamic color change by navigating to Elements > Dynamic Properties and waiting for a button's color to change after a delay.

Starting URL: https://demoqa.com

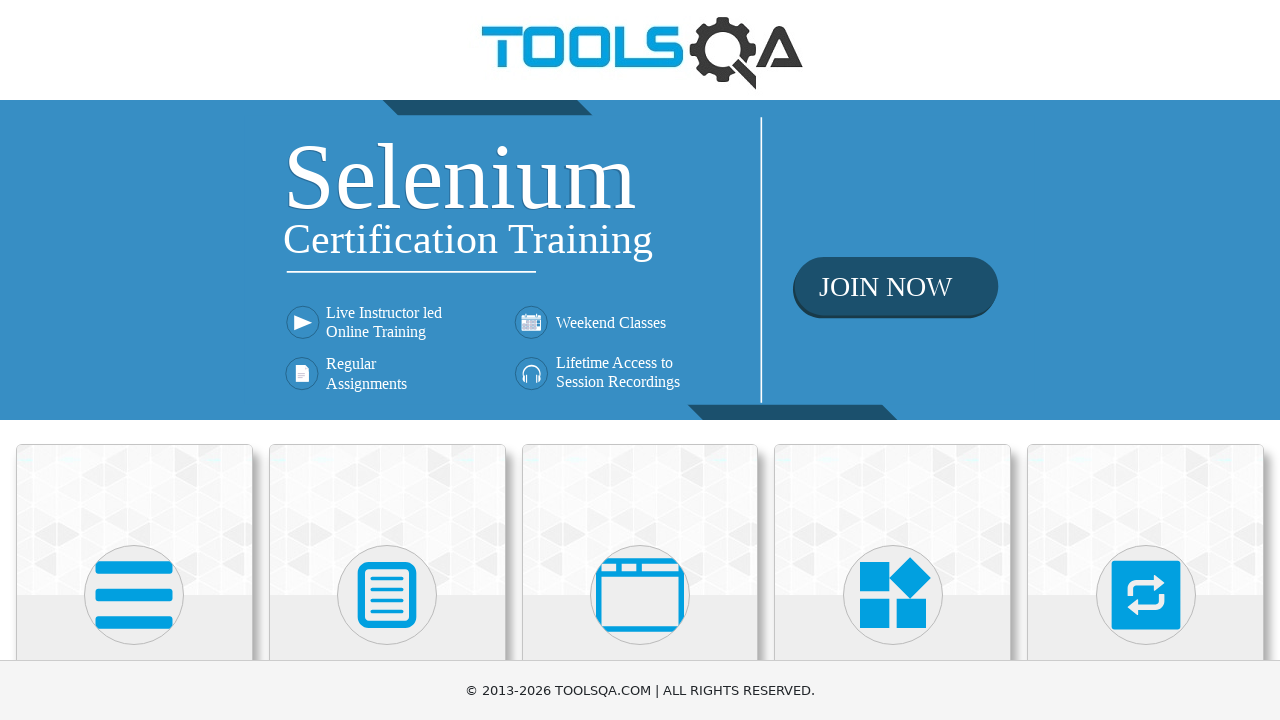

Clicked on Elements card at (134, 360) on xpath=//div[@class='card-body']/h5[text()='Elements']
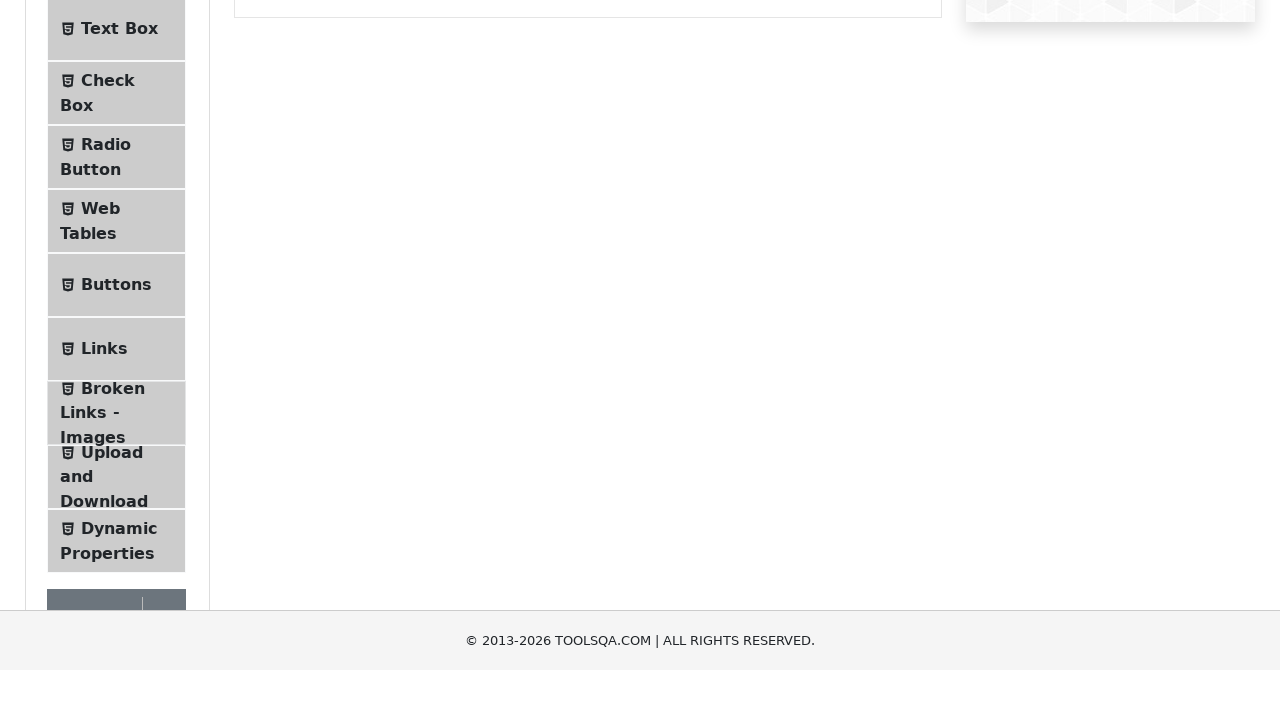

Located Dynamic Properties menu item
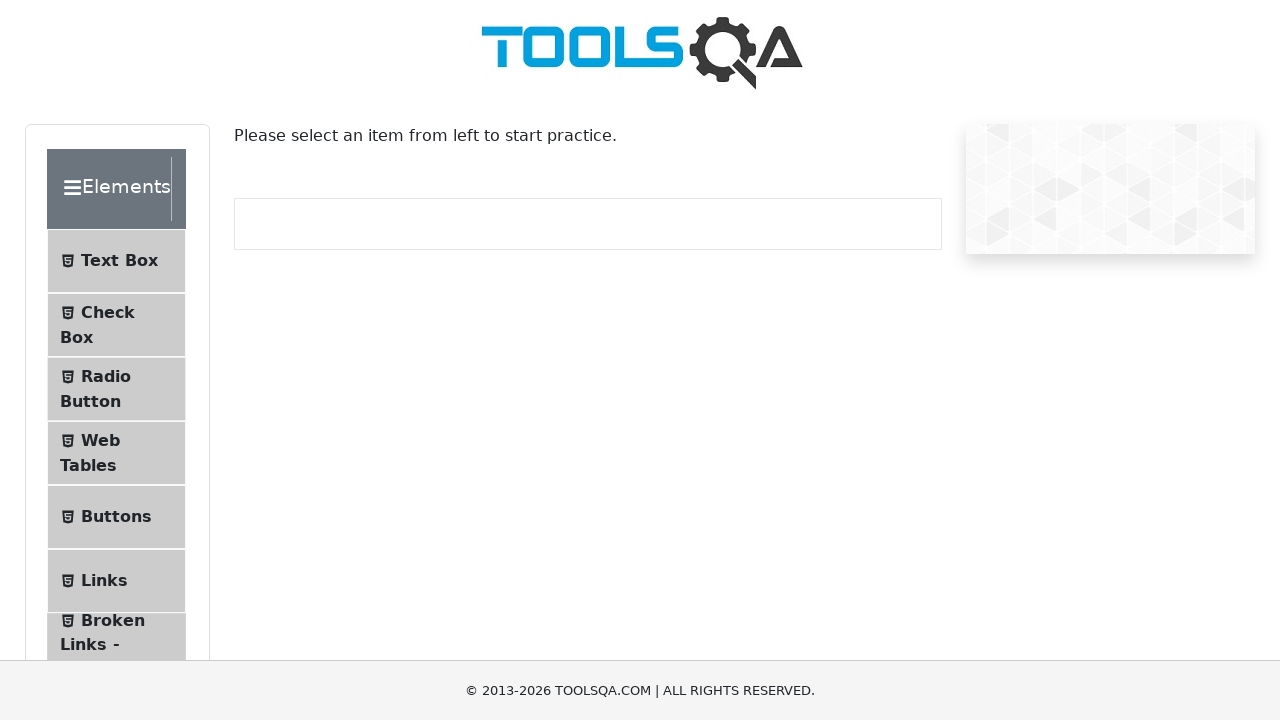

Scrolled Dynamic Properties menu item into view
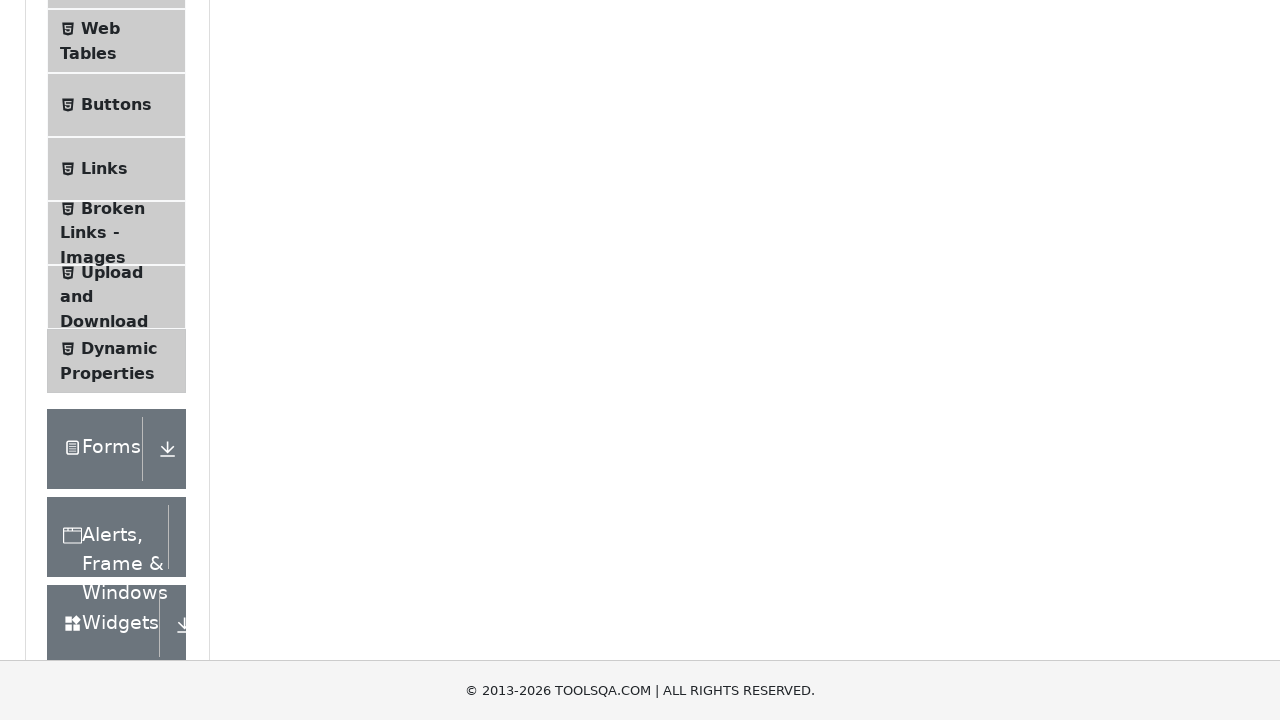

Clicked on Dynamic Properties menu item at (119, 348) on xpath=//li[contains(@id, 'item-8')]//span[contains(text(), 'Dynamic Properties')
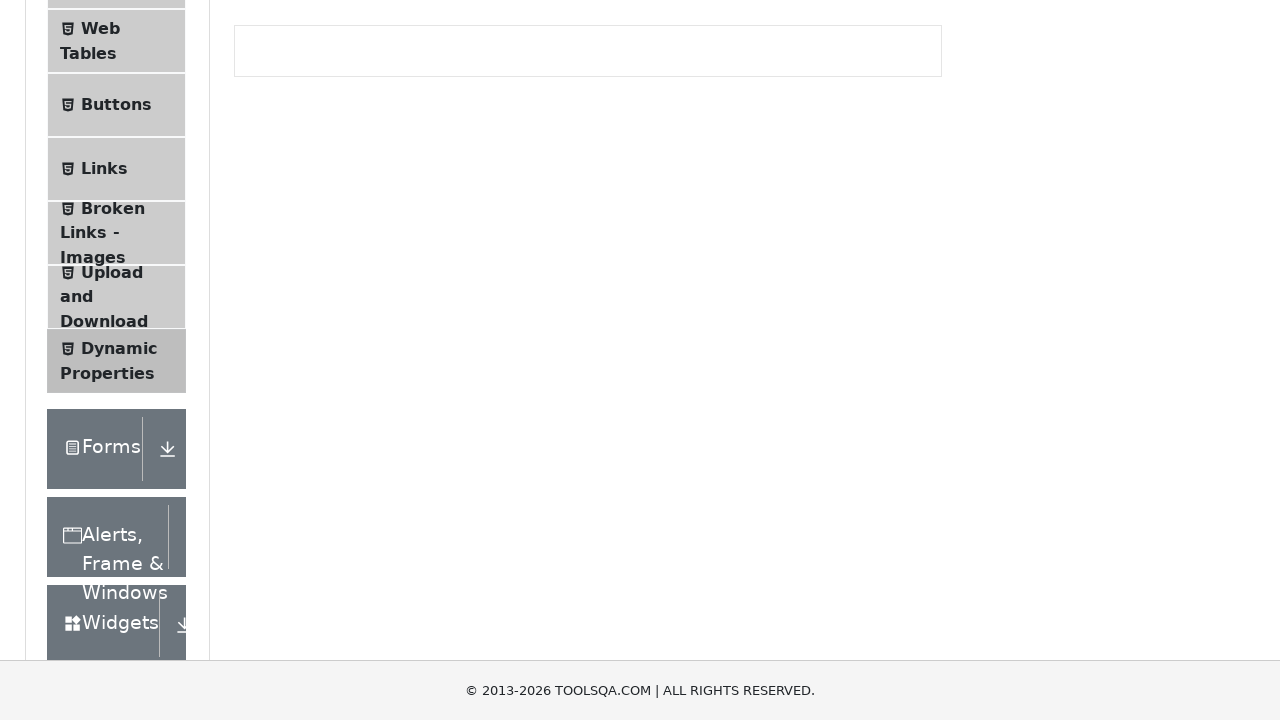

Button color changed to text-danger class after delay
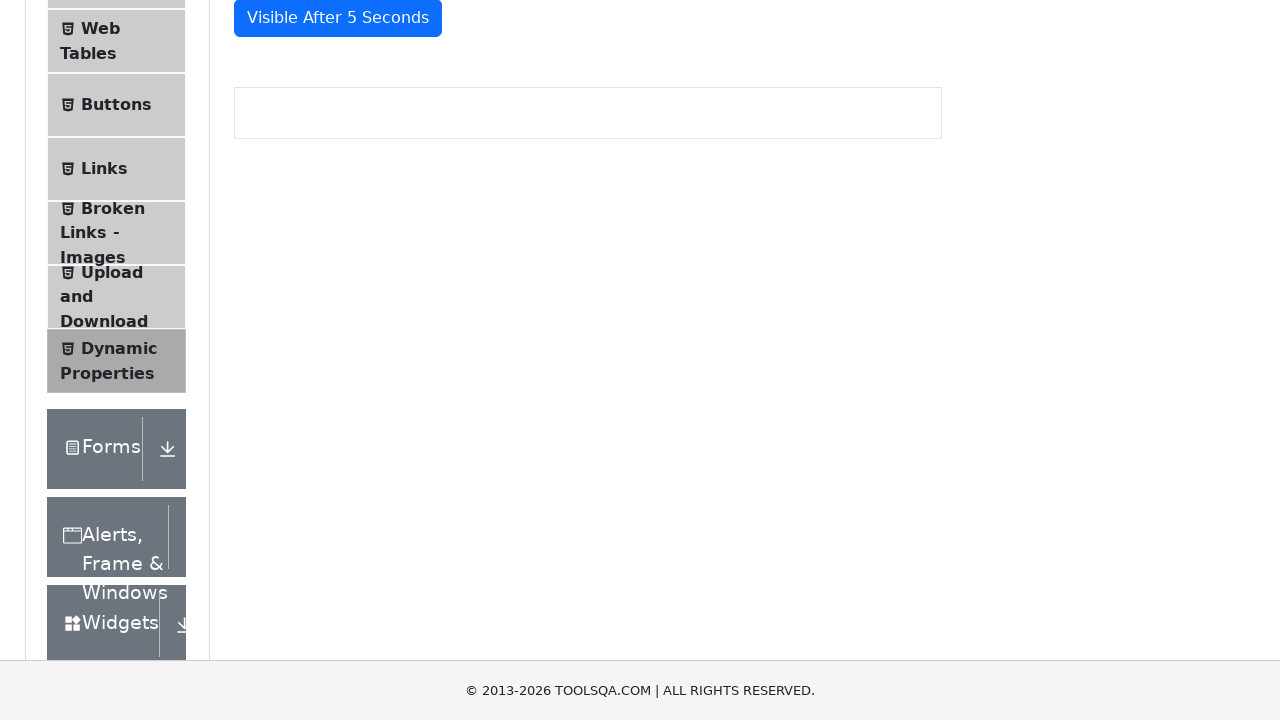

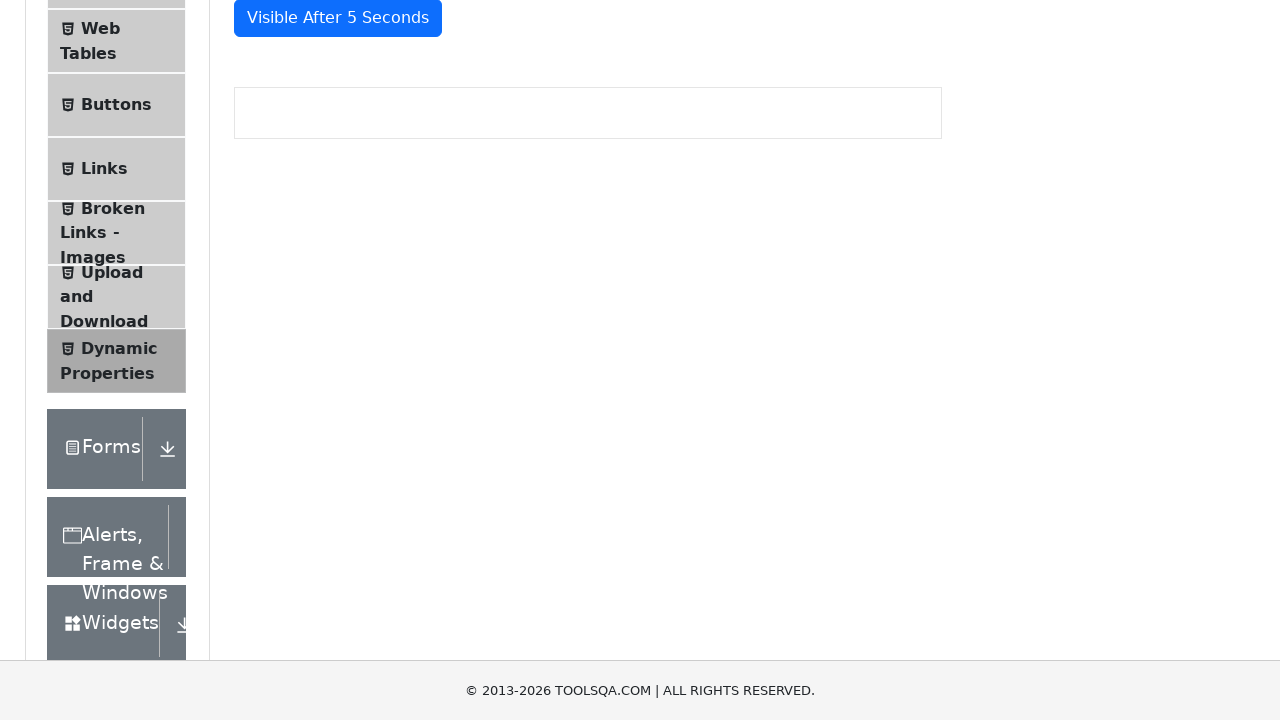